Navigates to Steam reviews page for Garry's Mod and scrolls to load reviews (no age gate required).

Starting URL: https://steamcommunity.com/app/4000/reviews/?browsefilter=toprated&snr=1_5_100010_&filterLanguage=tchinese

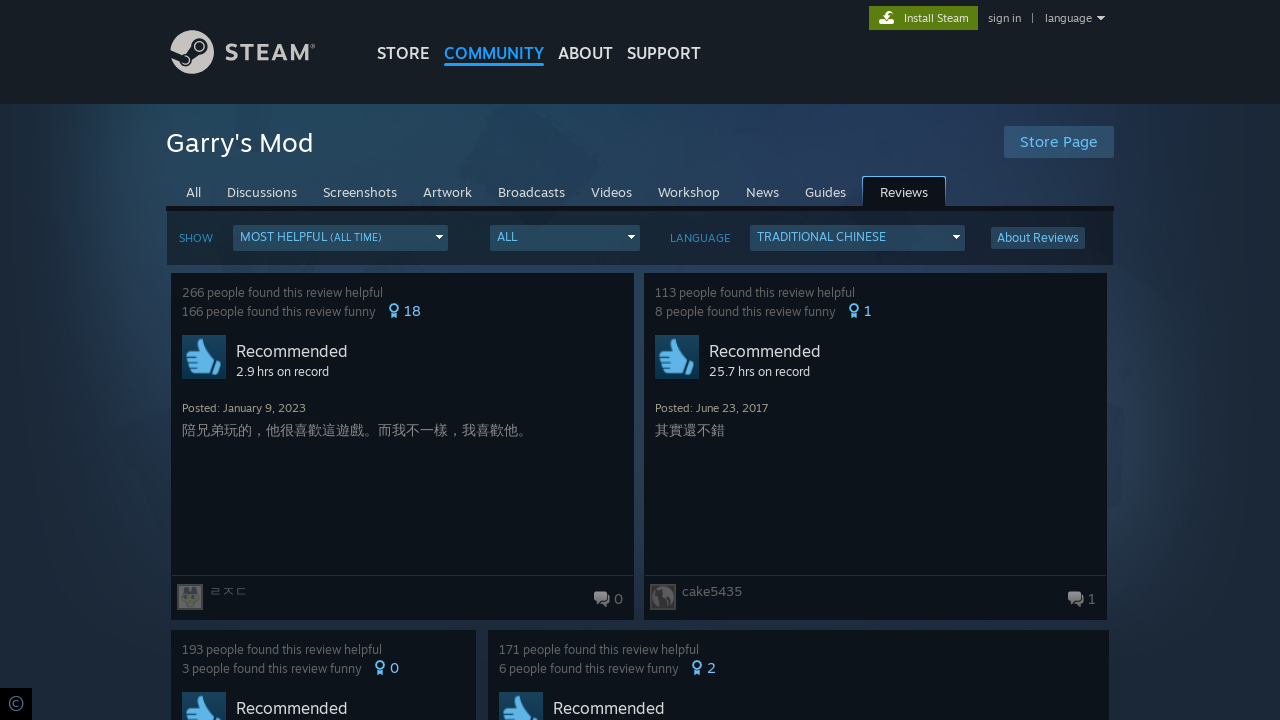

Waited for reviews to load on Steam Garry's Mod reviews page
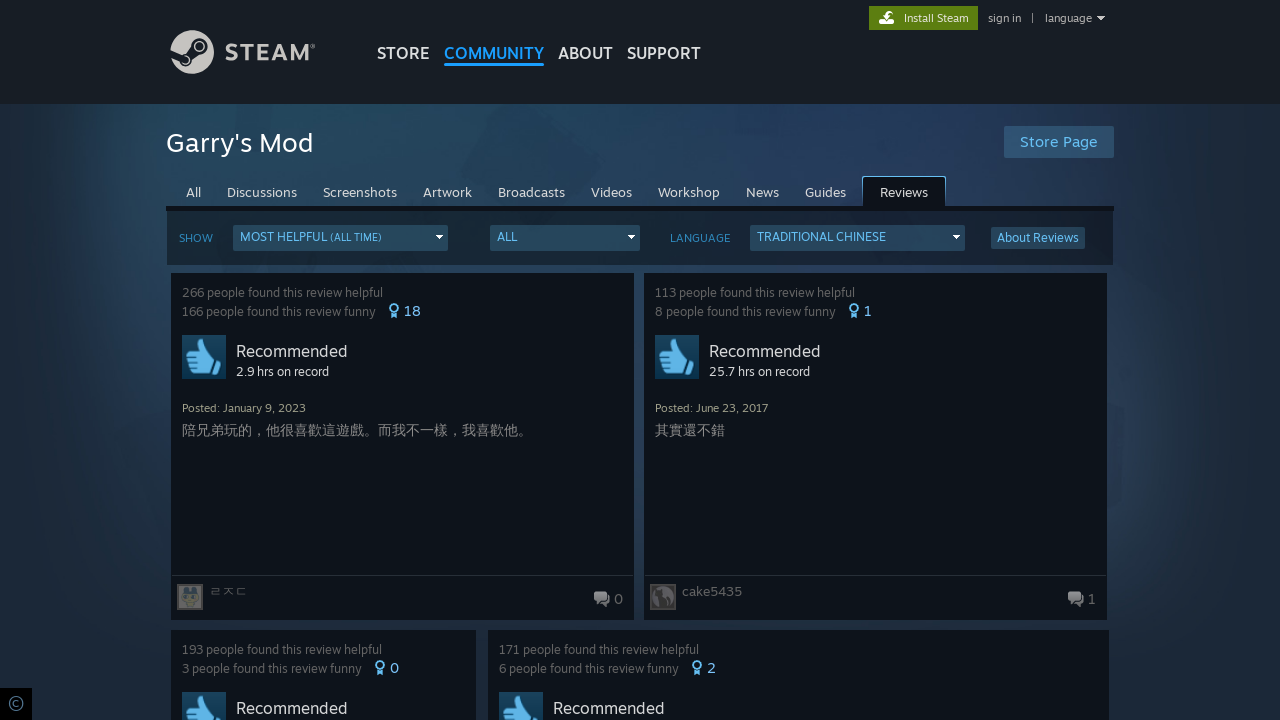

Scrolled to bottom of page to load more reviews
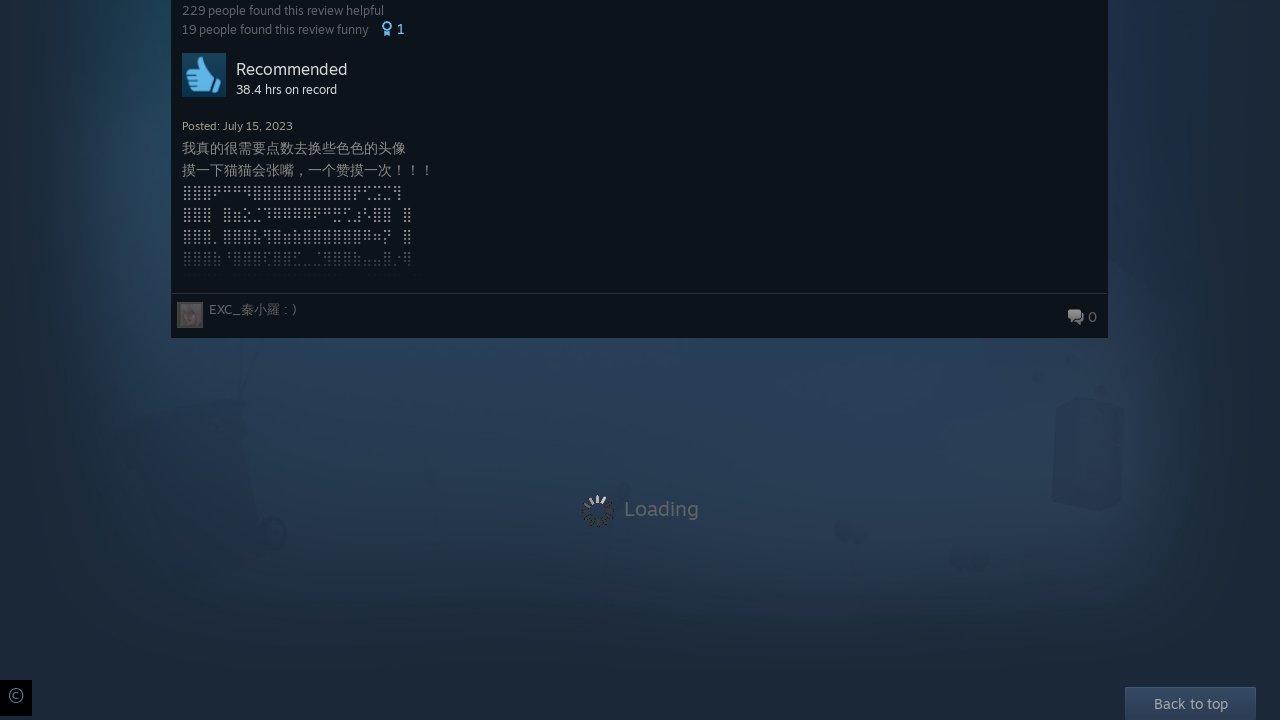

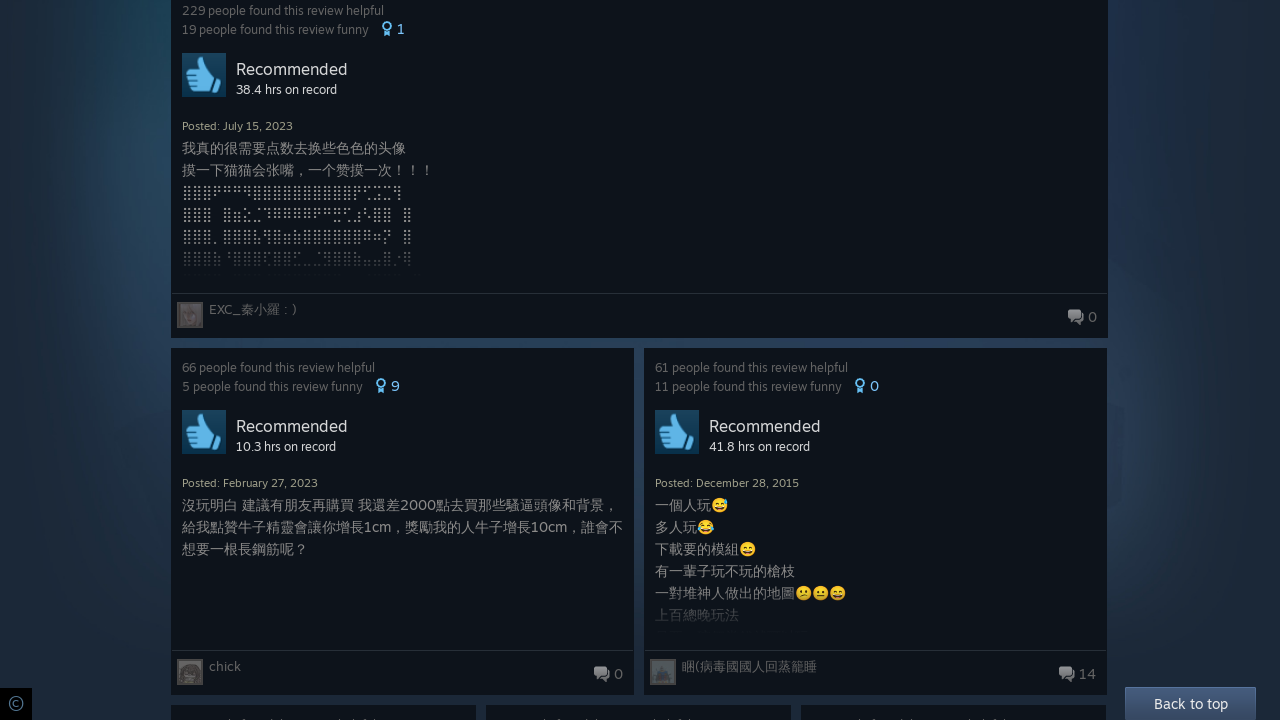